Tests browser window handling functionality by clicking buttons that open new tabs and windows, then switches between them

Starting URL: https://demoqa.com/browser-windows

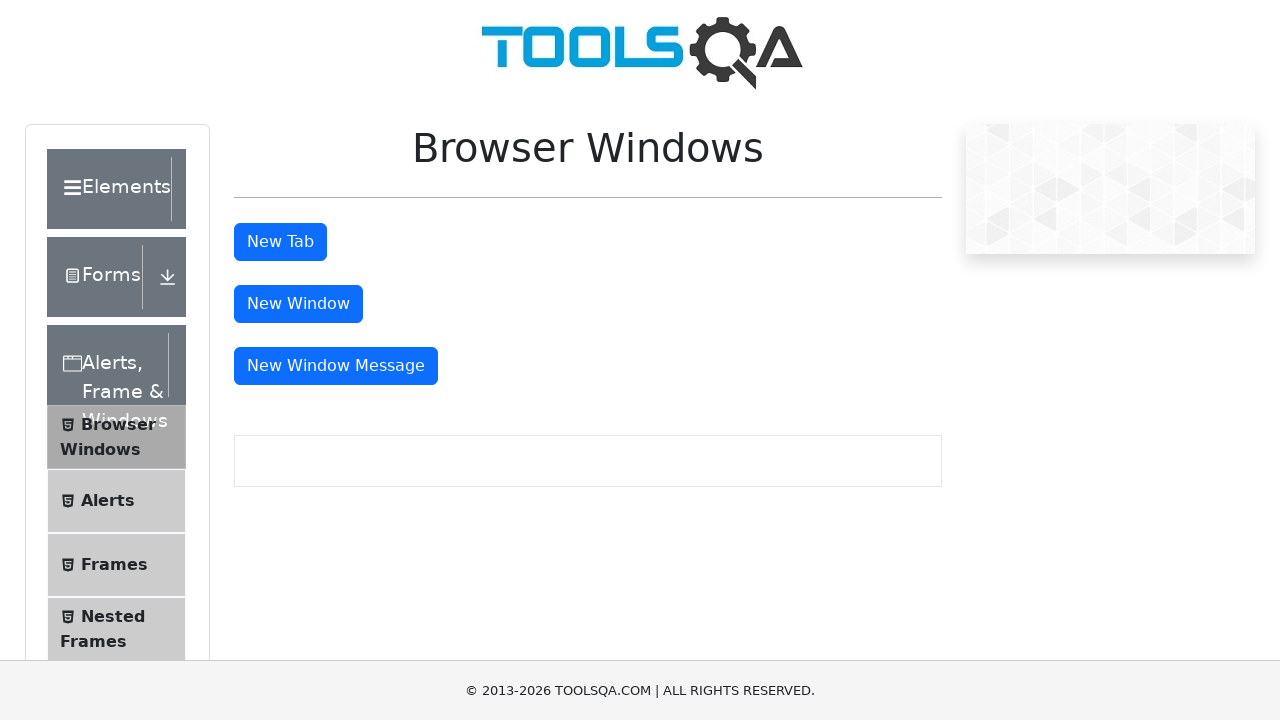

Clicked 'New Tab' button to open a new tab at (280, 242) on #tabButton
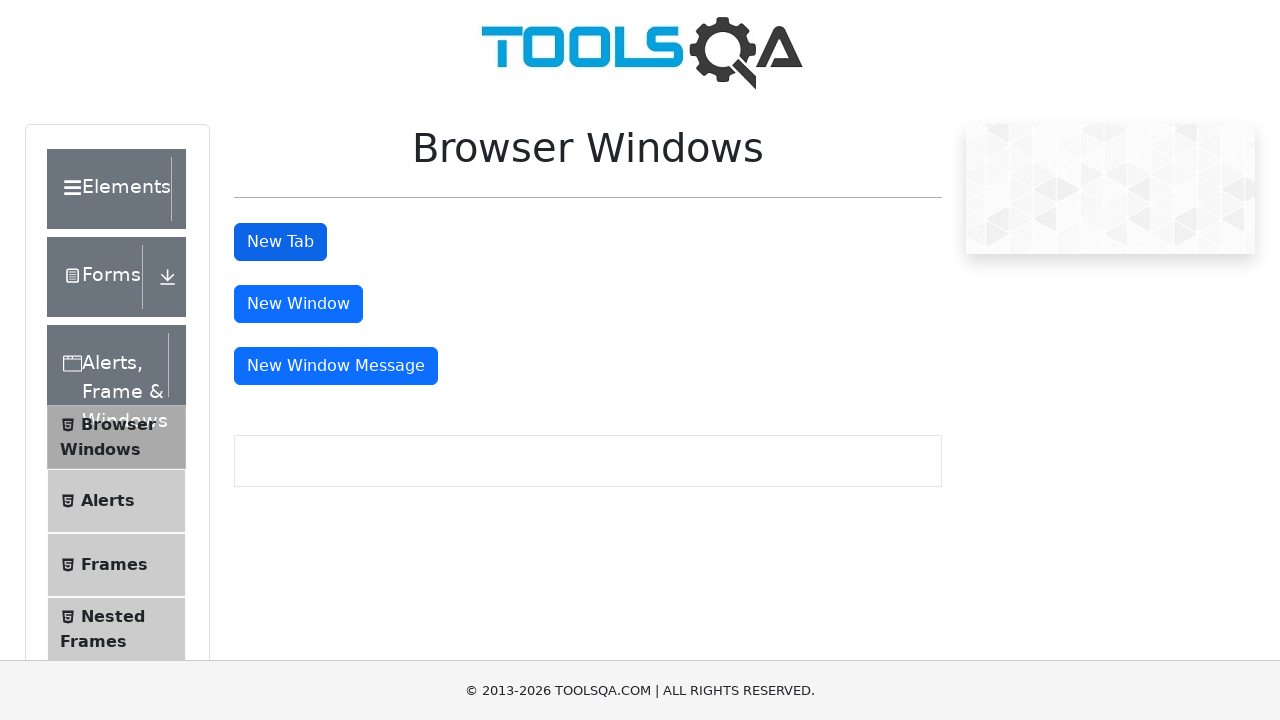

Waited 2 seconds for new tab to open
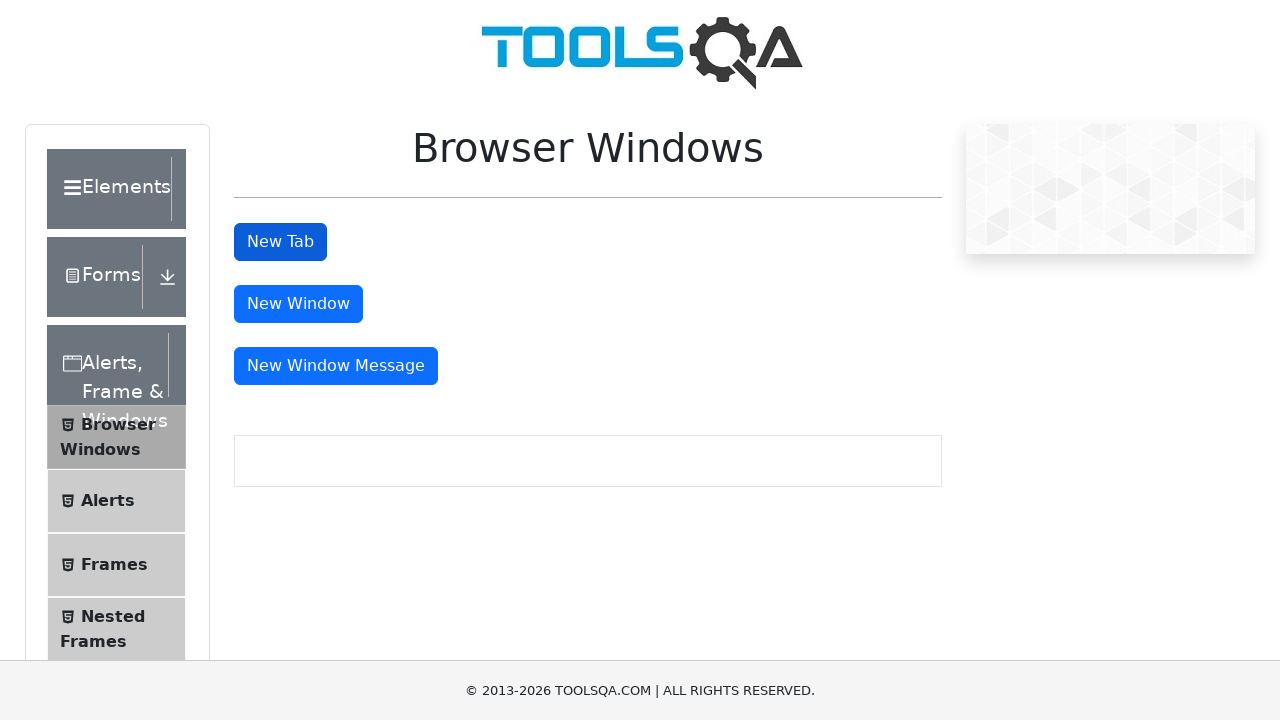

Retrieved all open pages from context
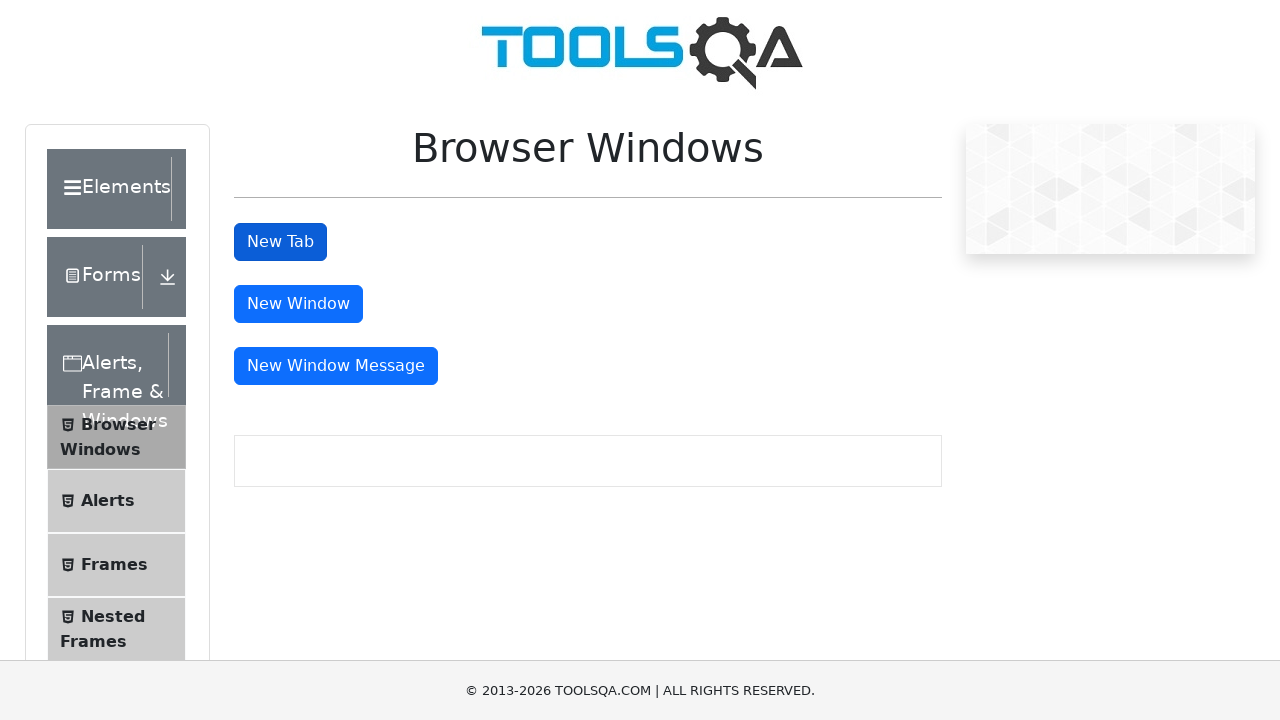

Identified new tab as the last page in context
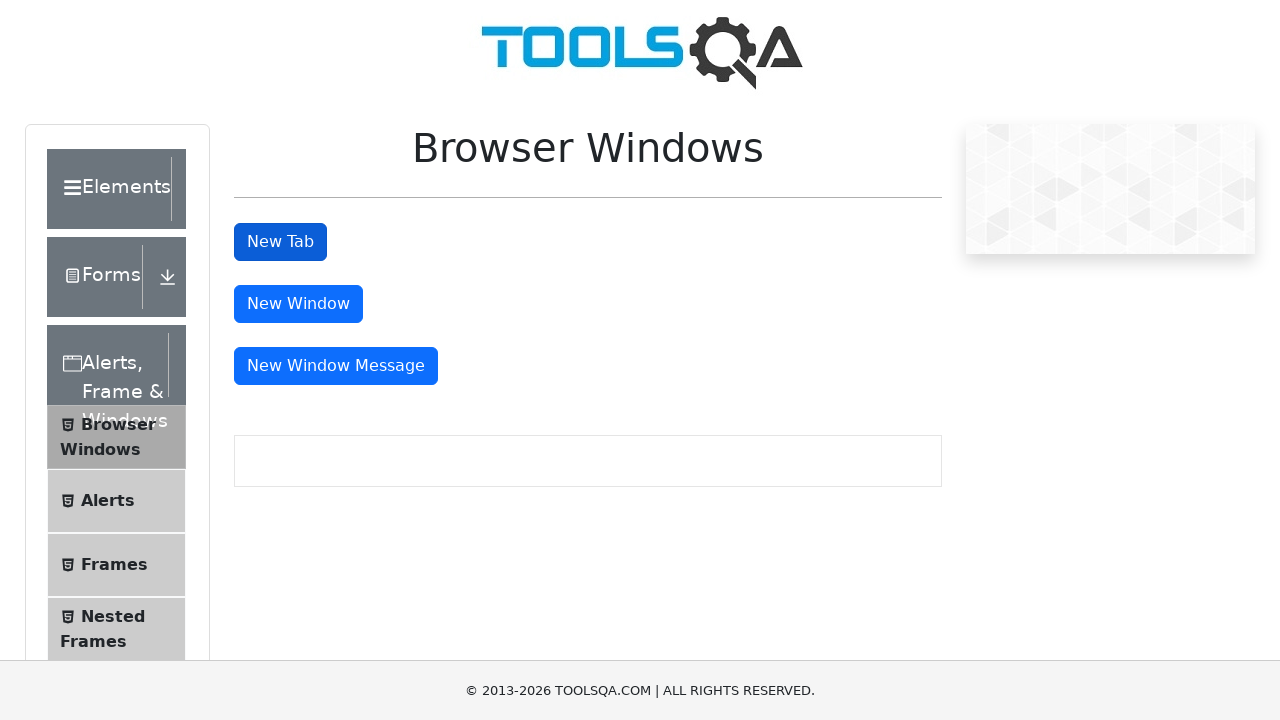

Verified new tab loaded by waiting for sample heading element
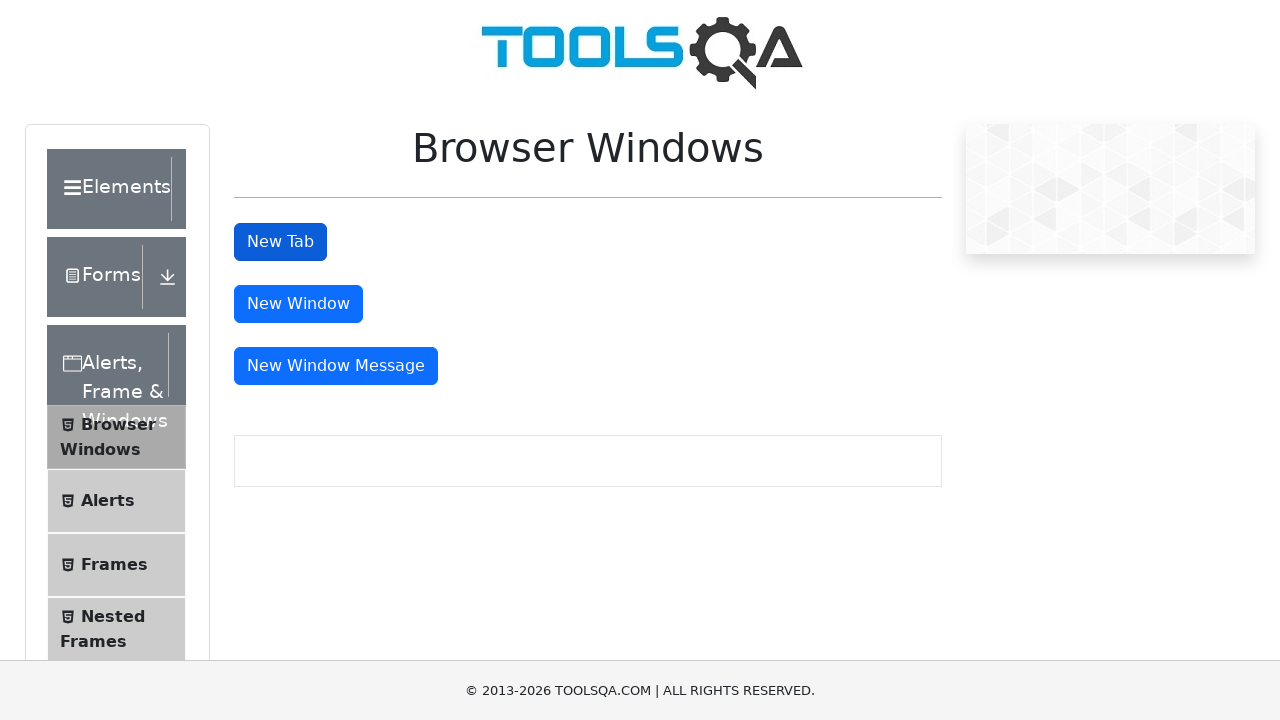

Closed the new tab
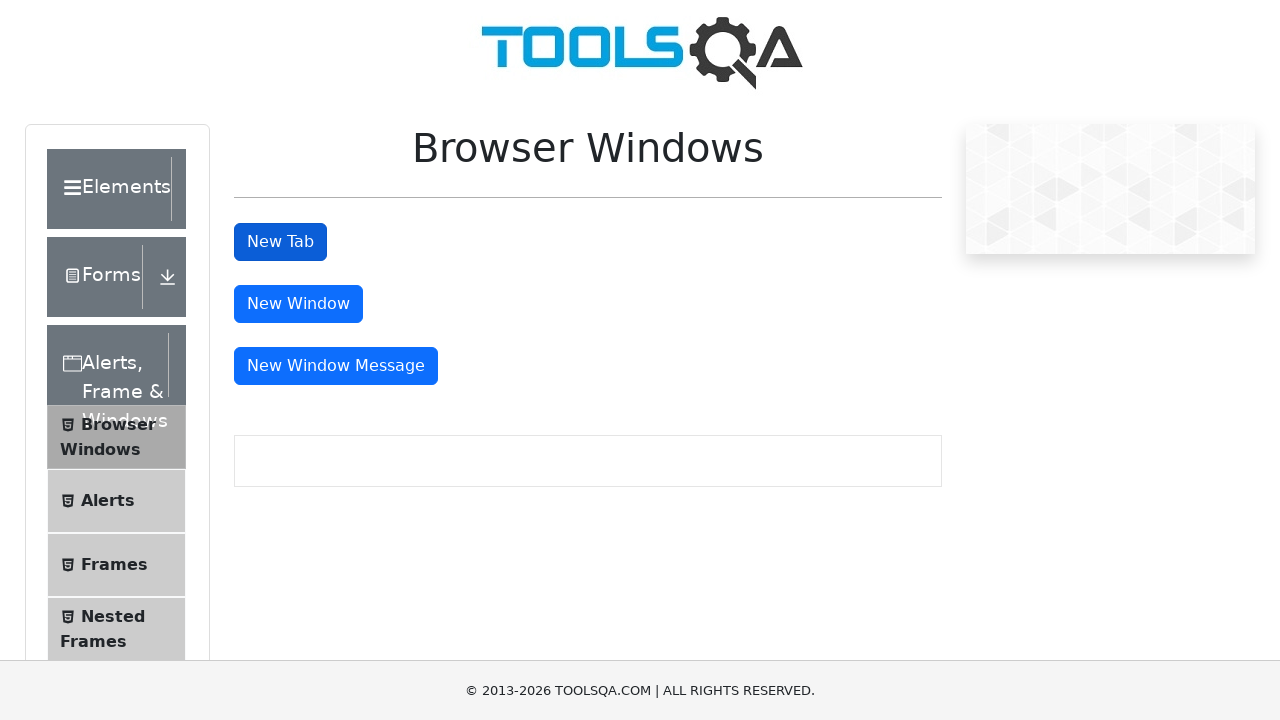

Clicked 'New Window' button to open a new window at (298, 304) on #windowButton
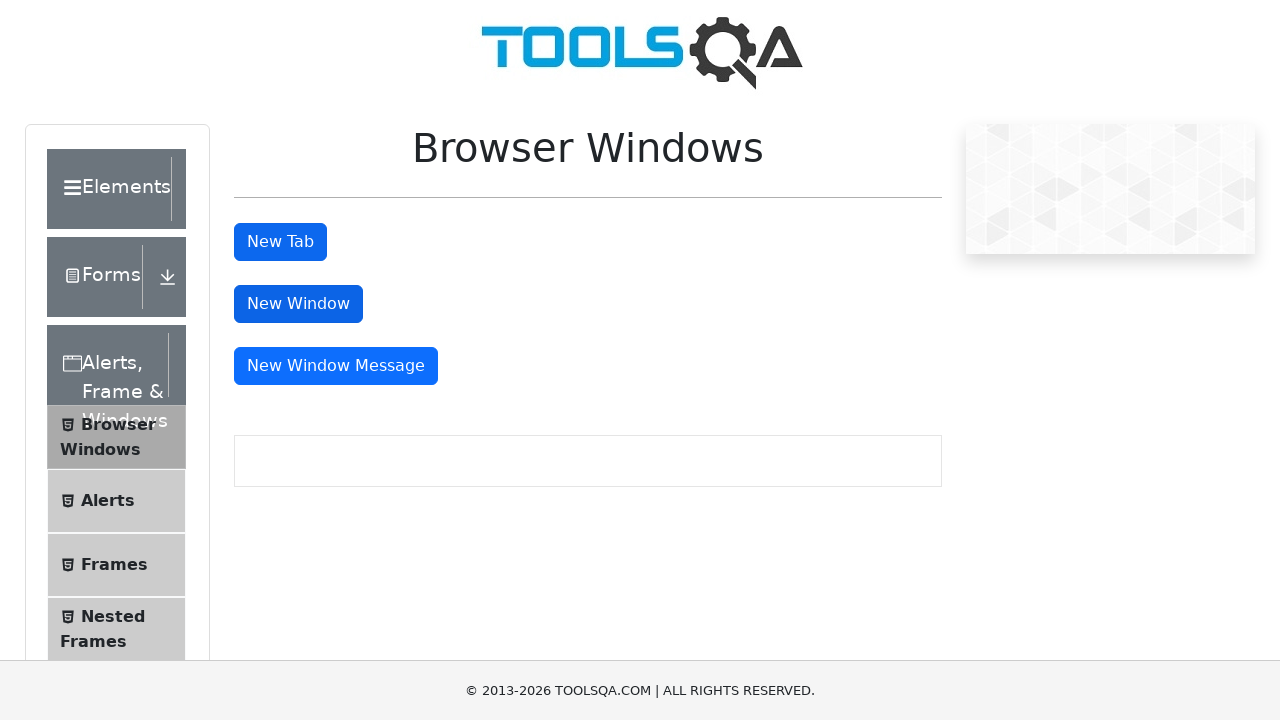

Waited 2 seconds for new window to open
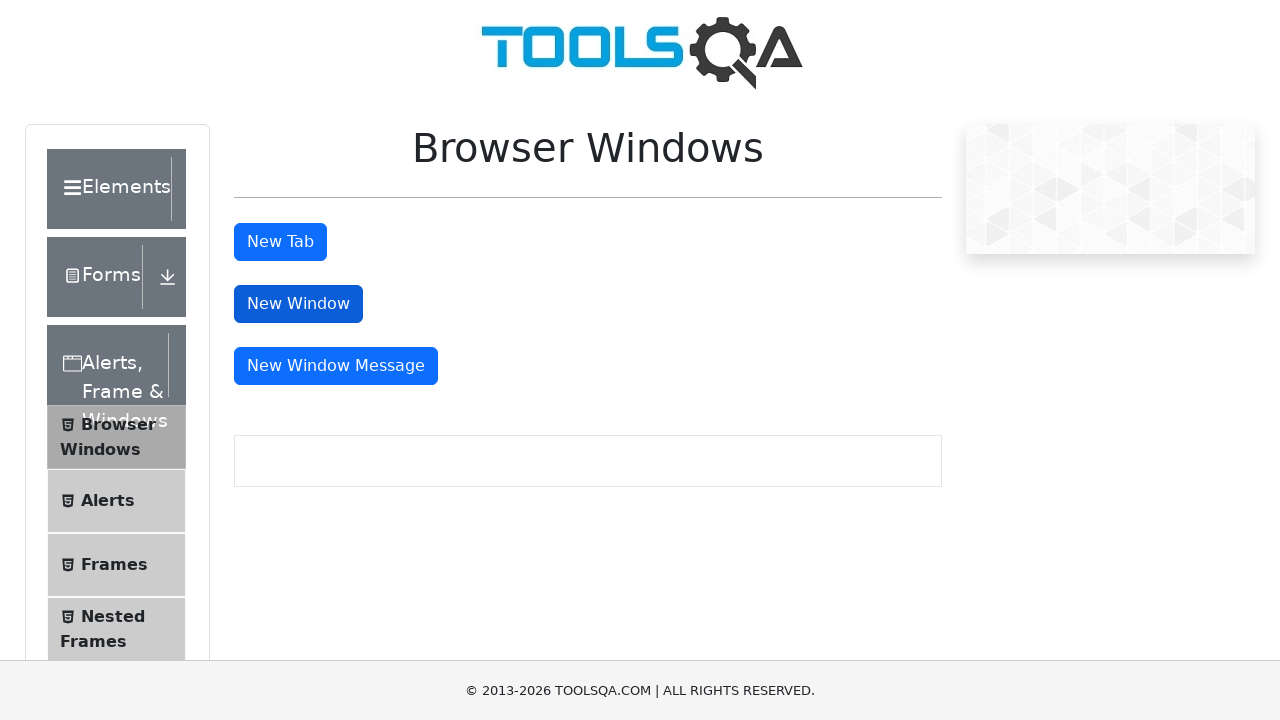

Retrieved all open pages from context after window open
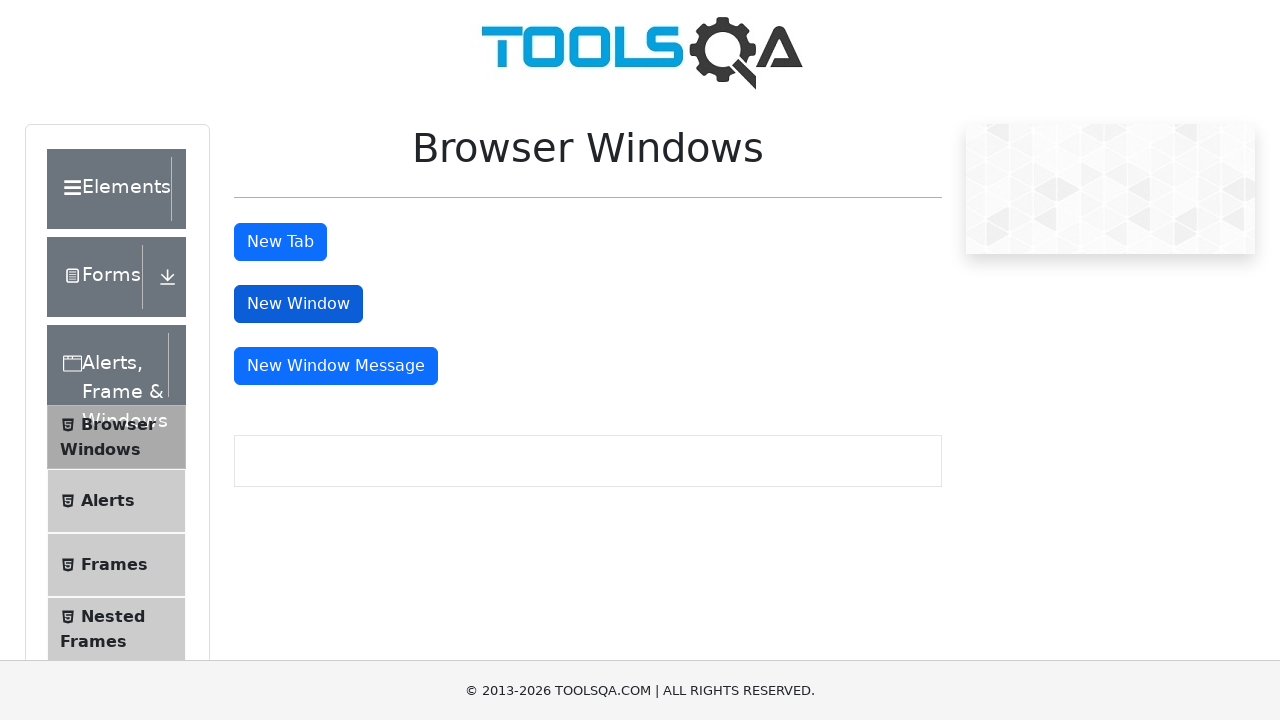

Identified new window as the last page in context
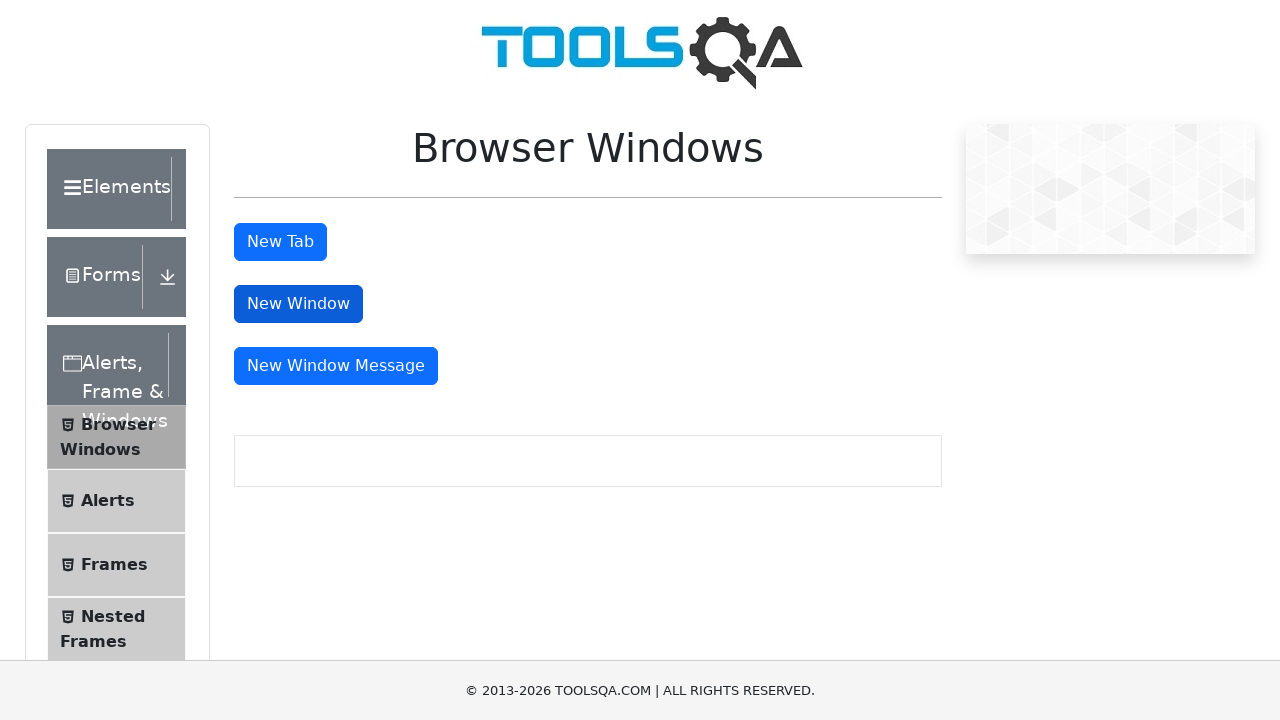

Verified new window loaded by waiting for sample heading element
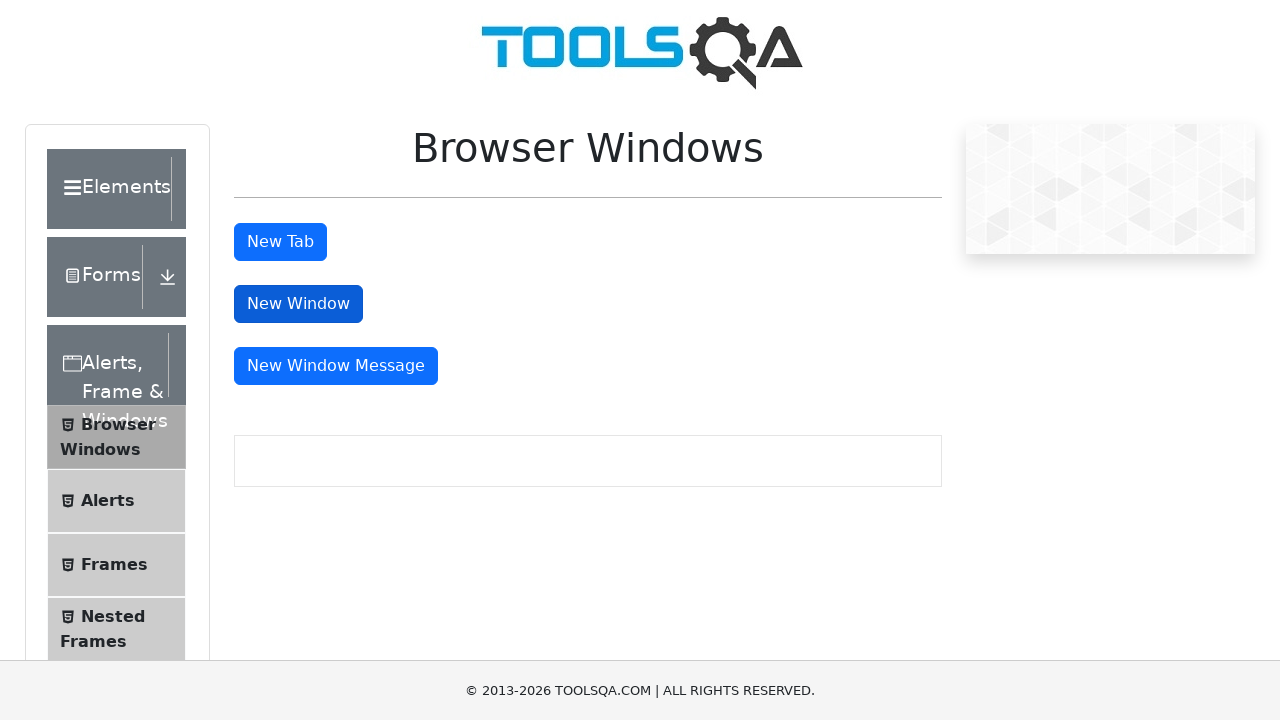

Closed the new window
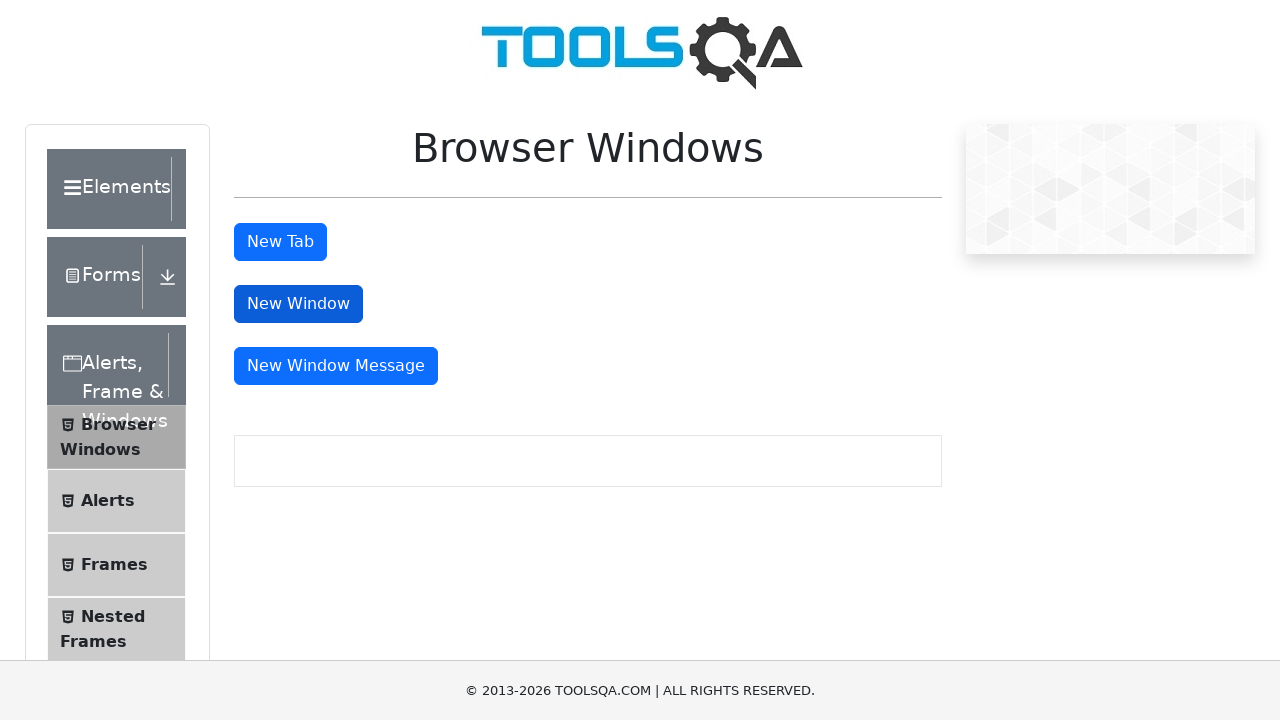

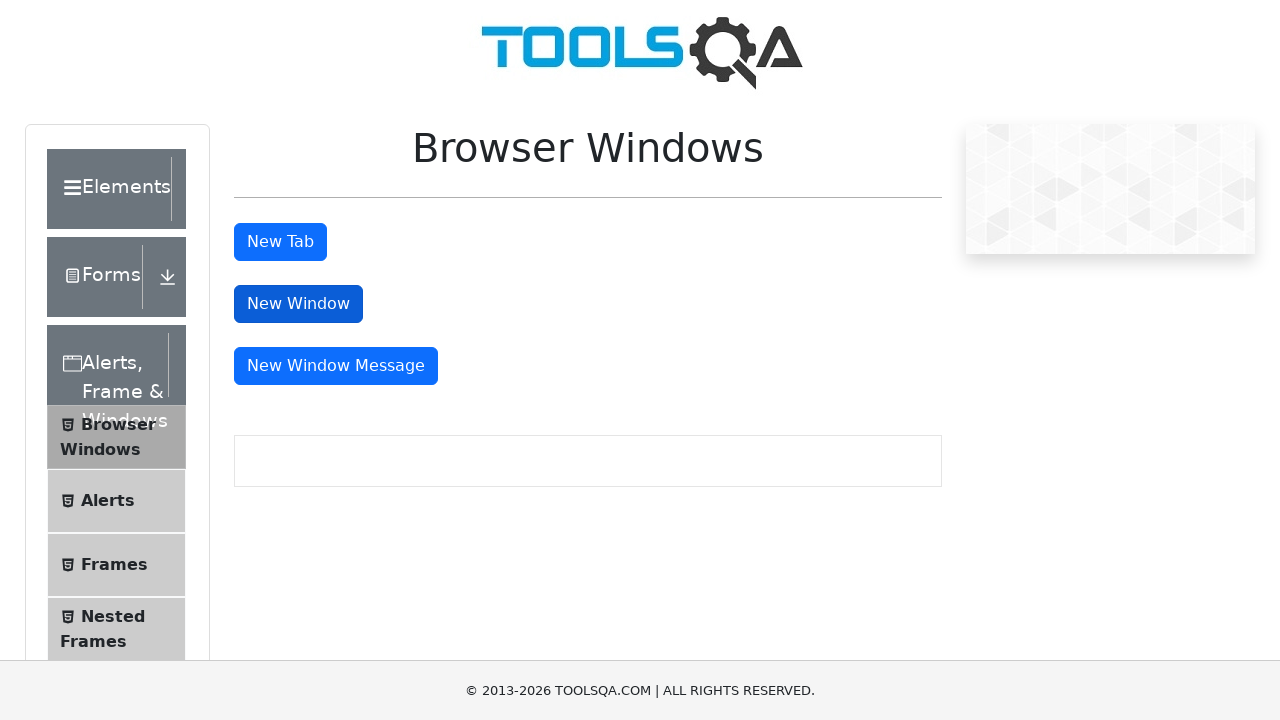